Tests a math problem form by reading two numbers, calculating their sum, and selecting the correct answer from a dropdown menu

Starting URL: http://suninjuly.github.io/selects1.html

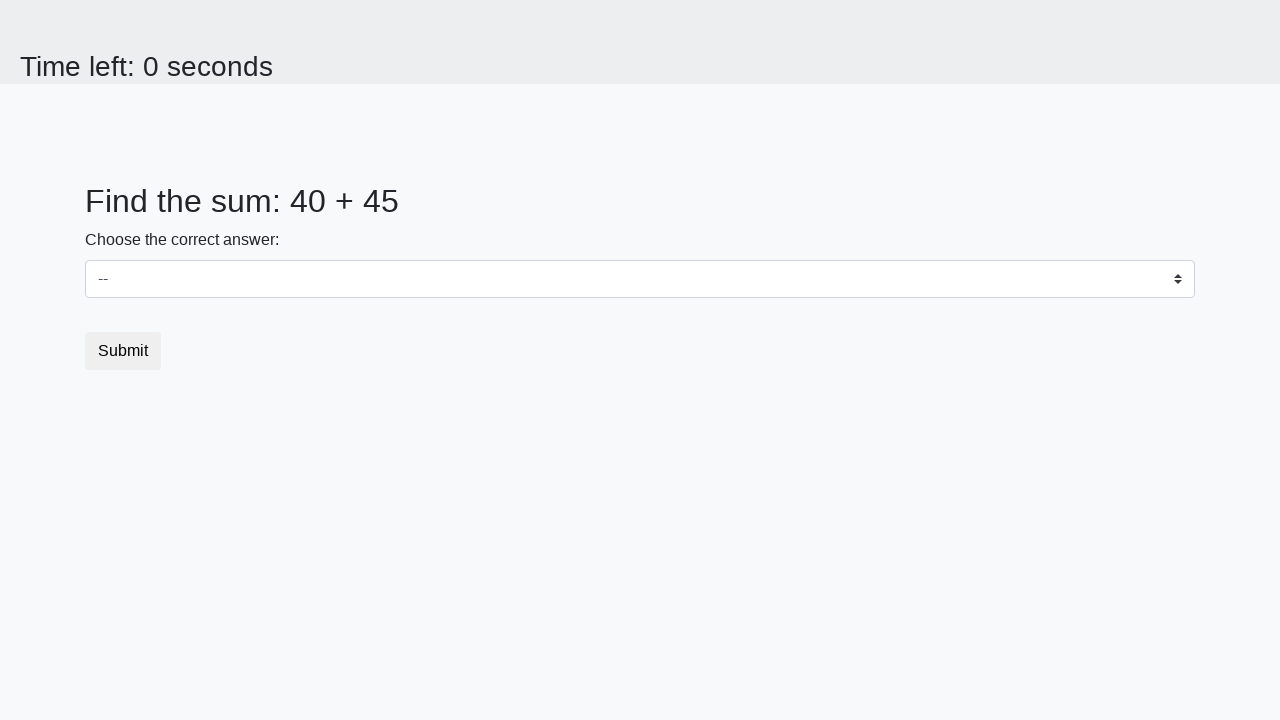

Retrieved first number from the form
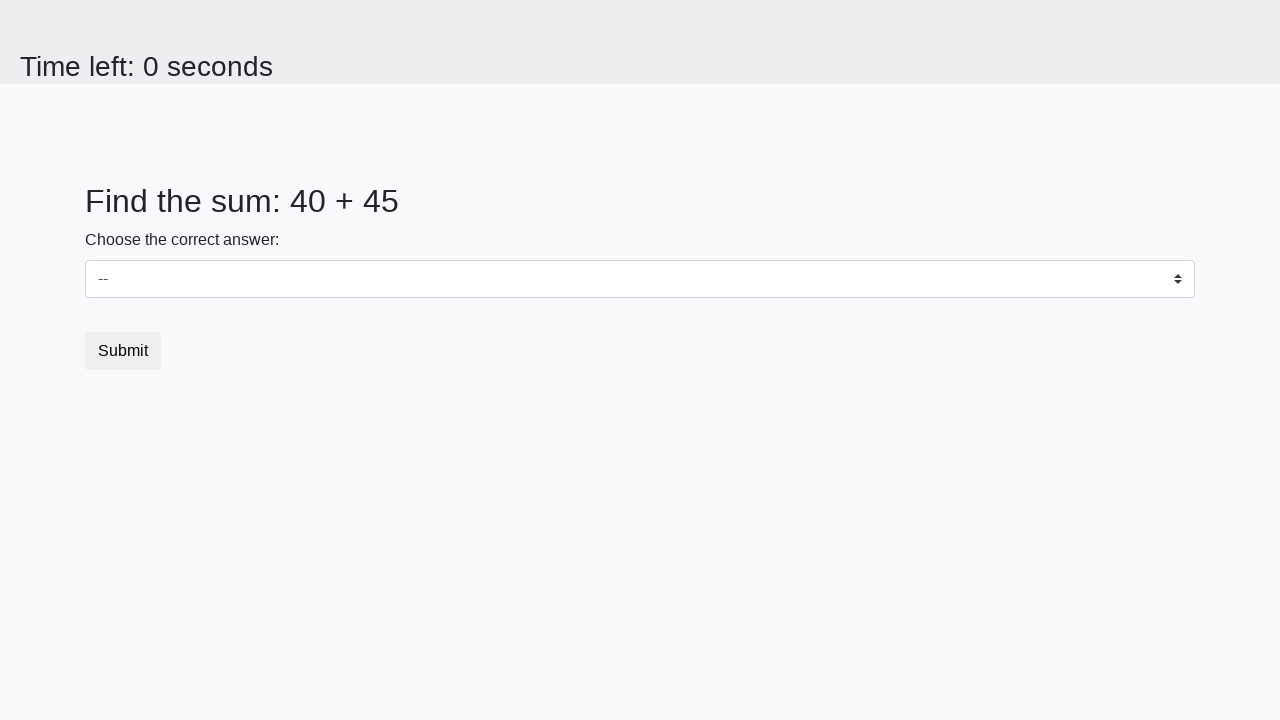

Retrieved second number from the form
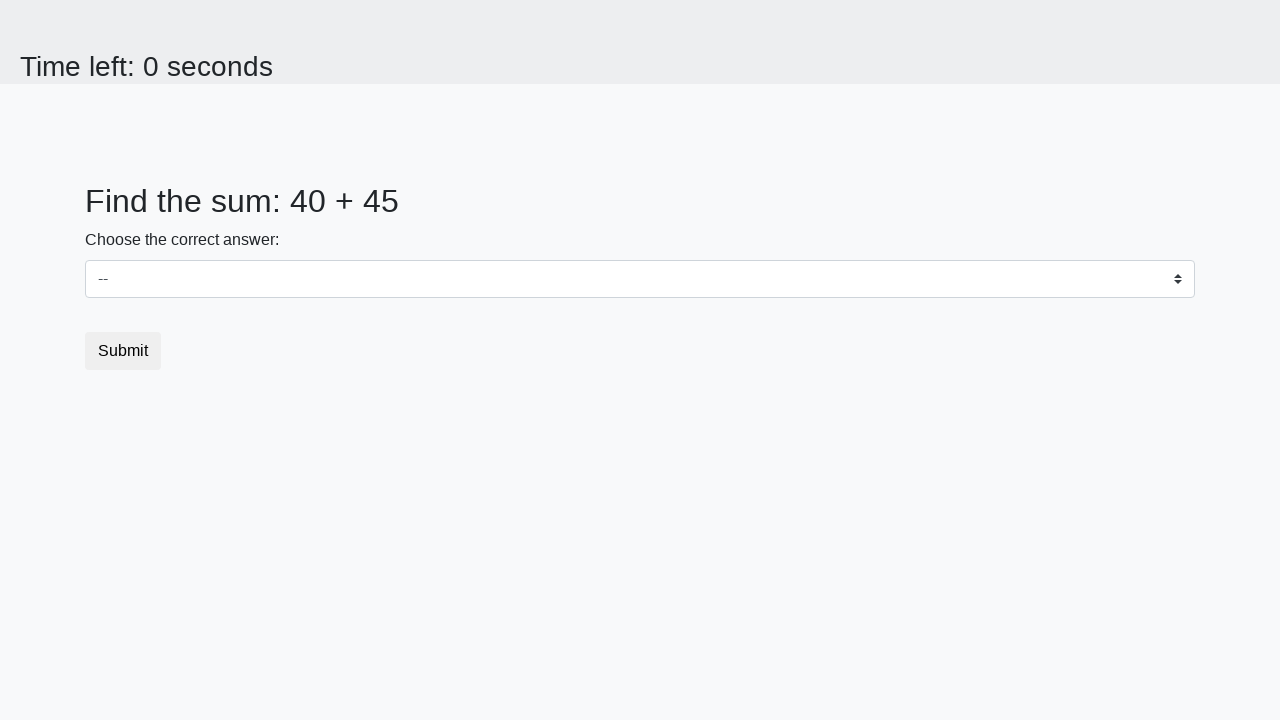

Calculated sum: 40 + 45 = 85
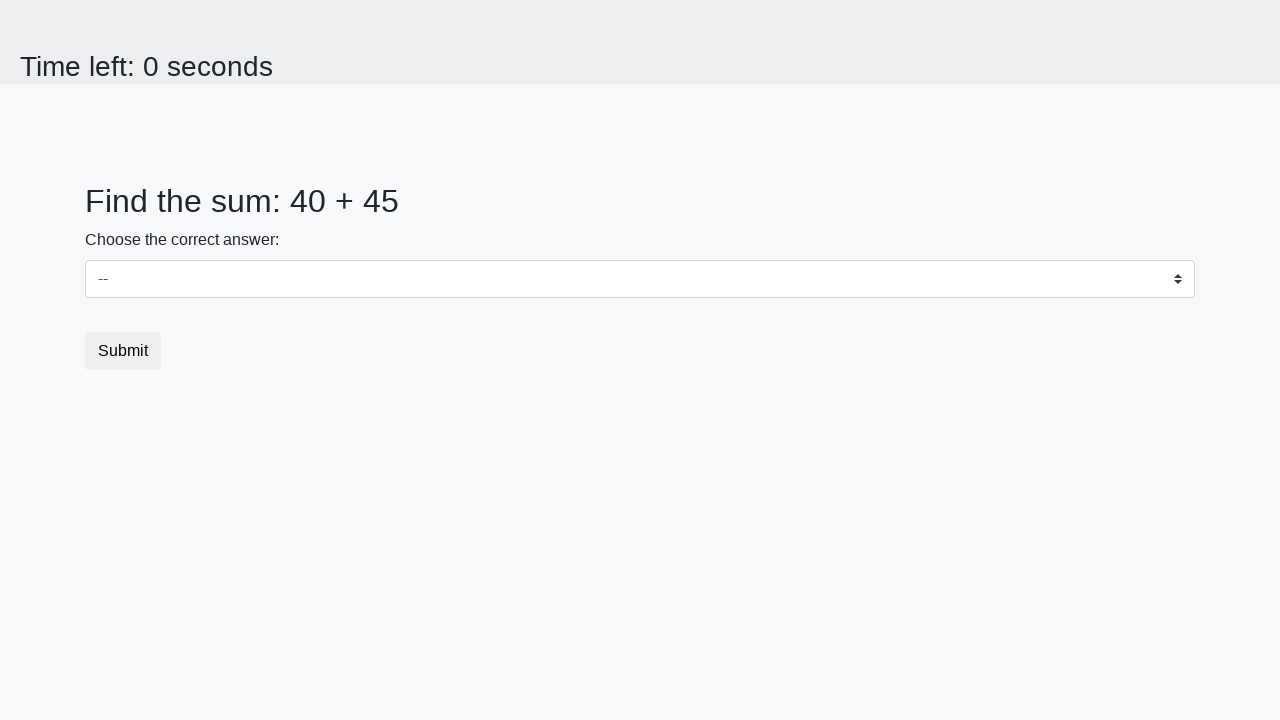

Selected correct answer 85 from dropdown menu on select
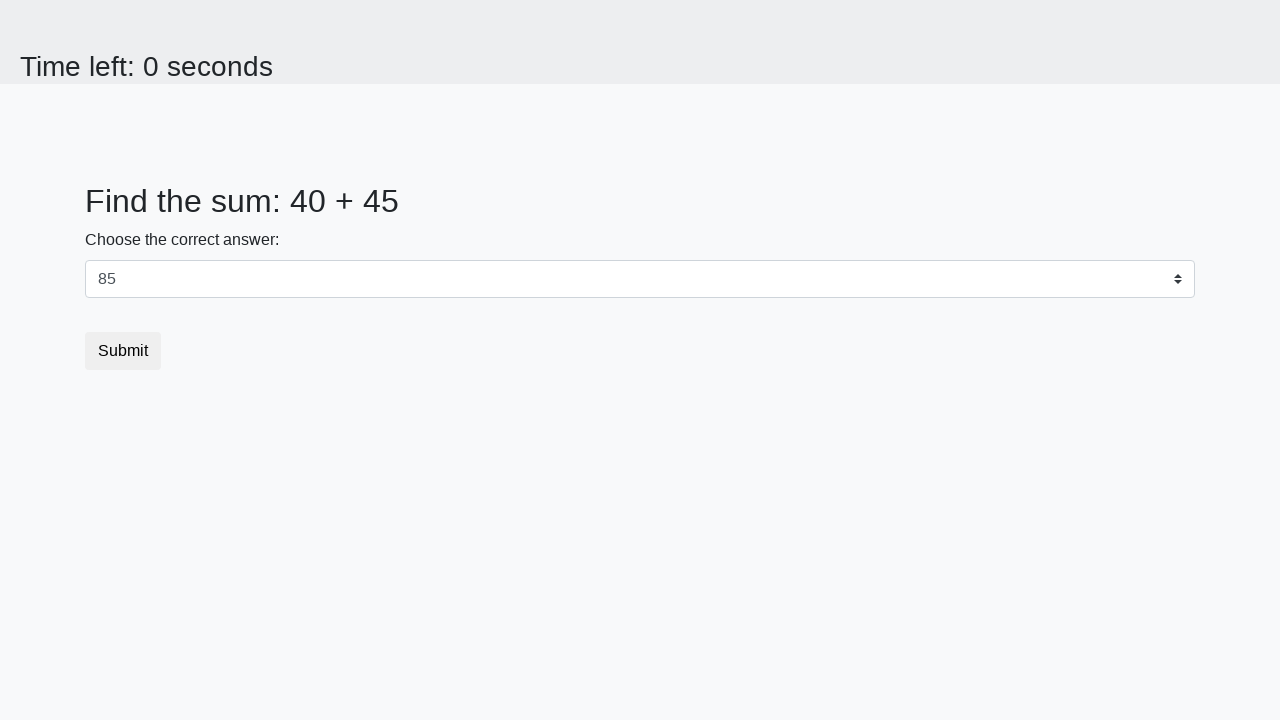

Submitted the form by clicking the button at (123, 351) on button
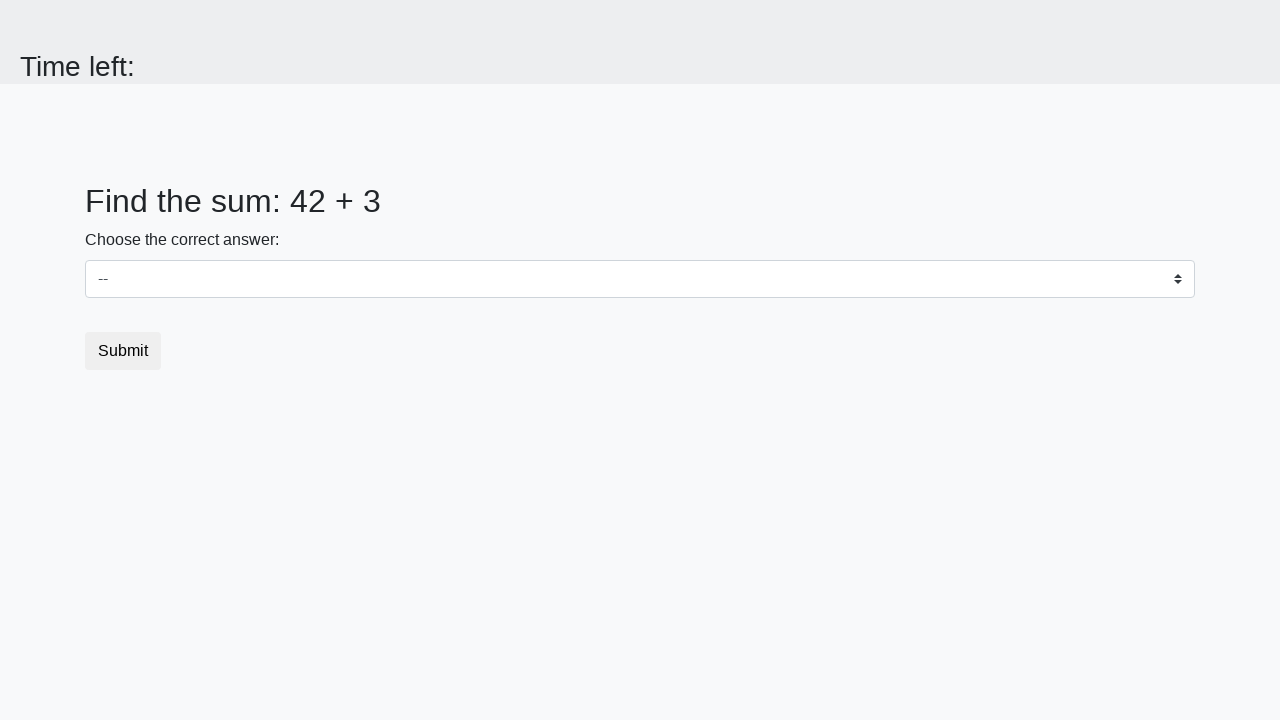

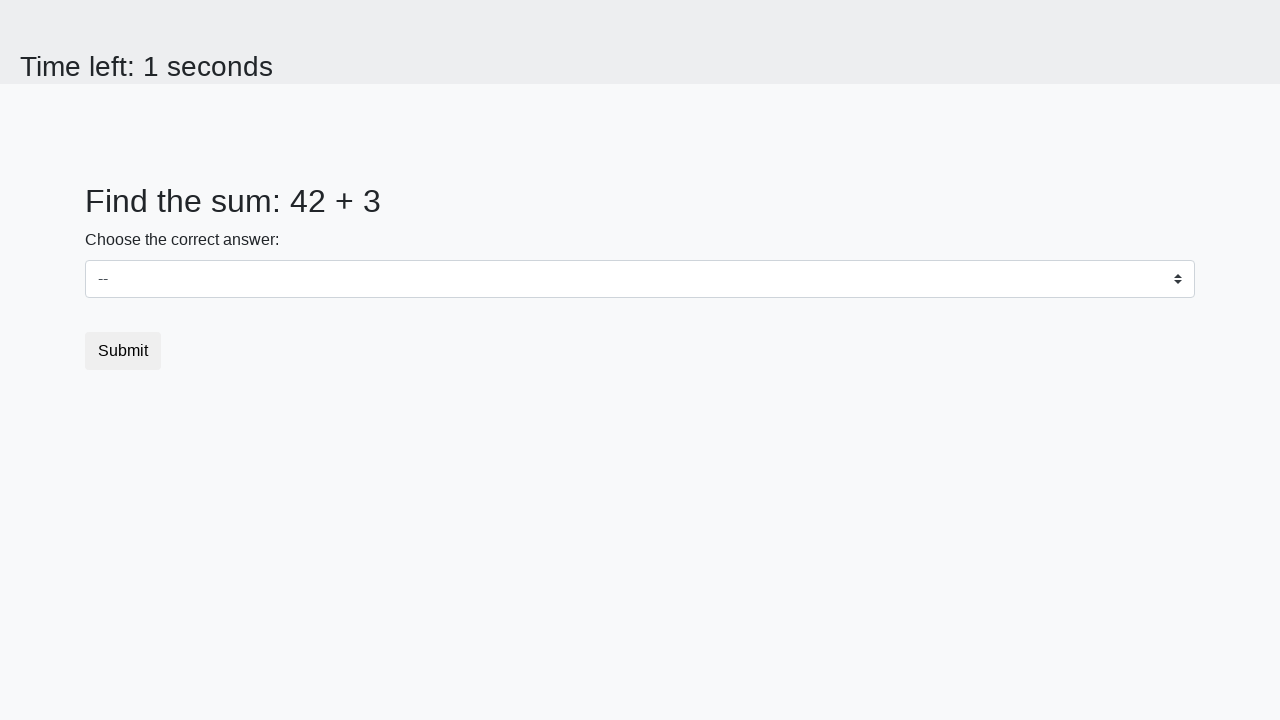